Navigates to the OrangeHRM demo site and verifies the page loads by waiting for the page title to be present.

Starting URL: https://opensource-demo.orangehrmlive.com/

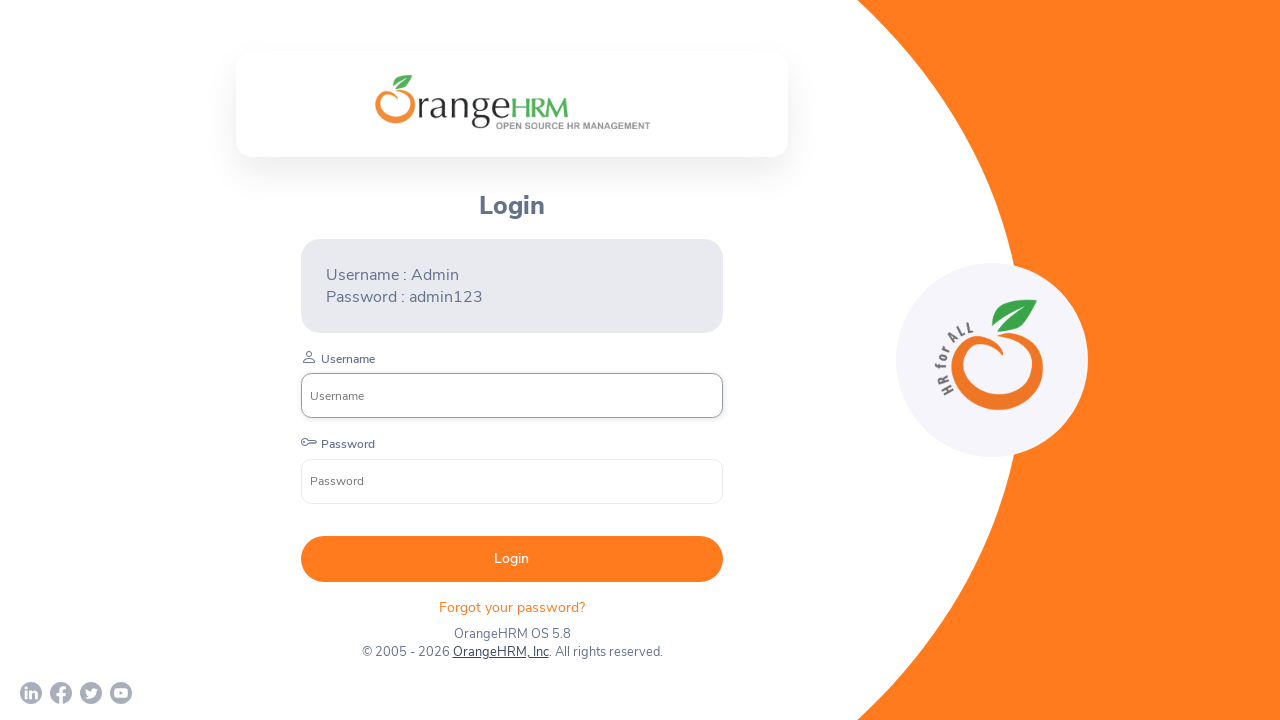

Waited for page to reach domcontentloaded state
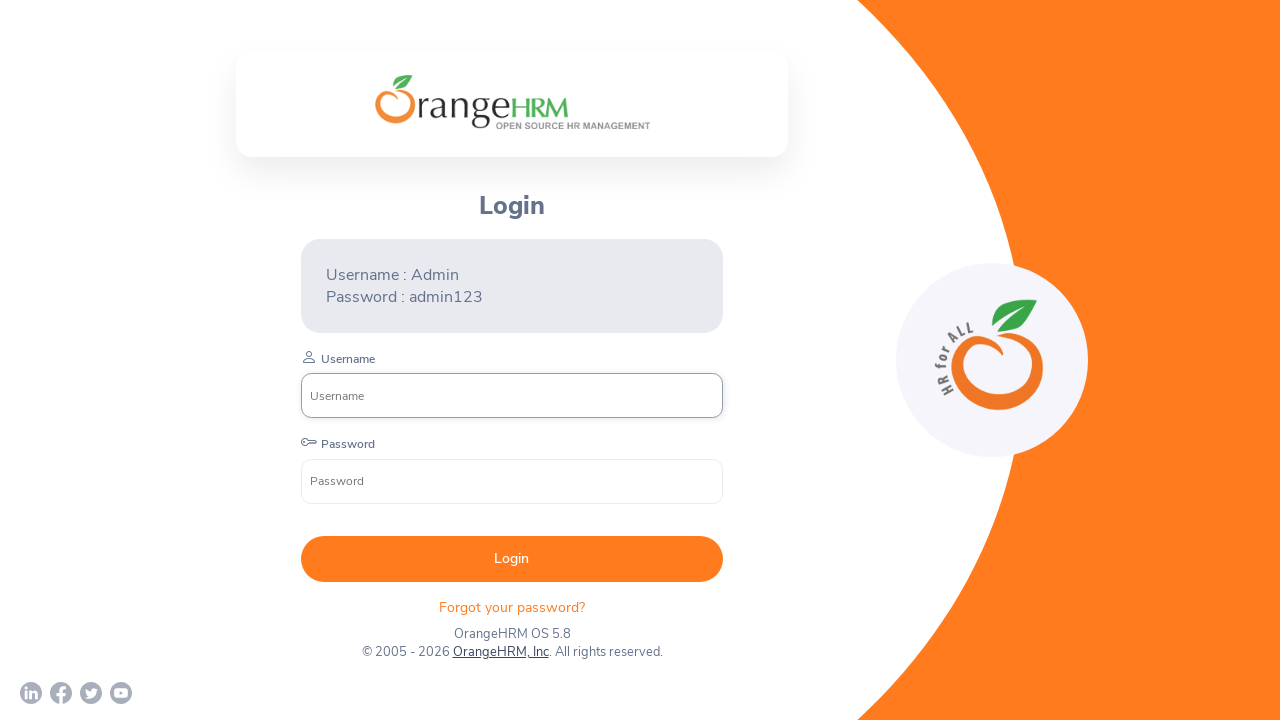

Retrieved page title
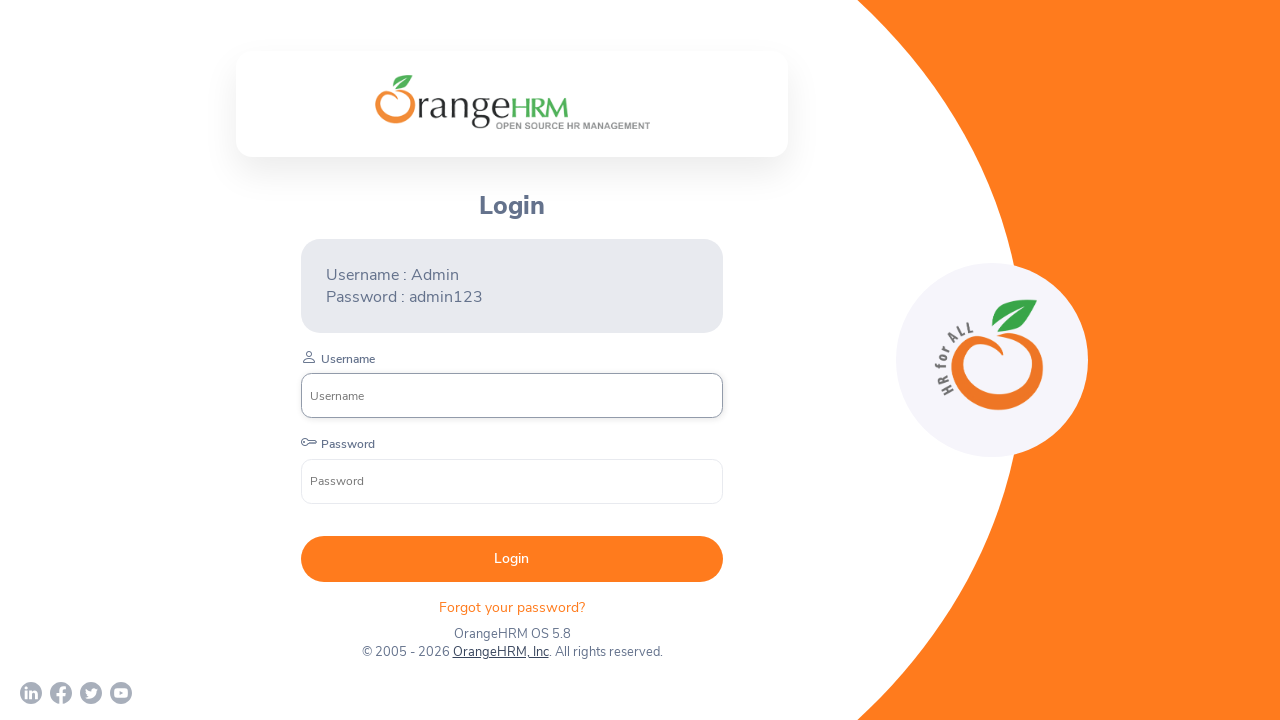

Verified page title is present and non-empty
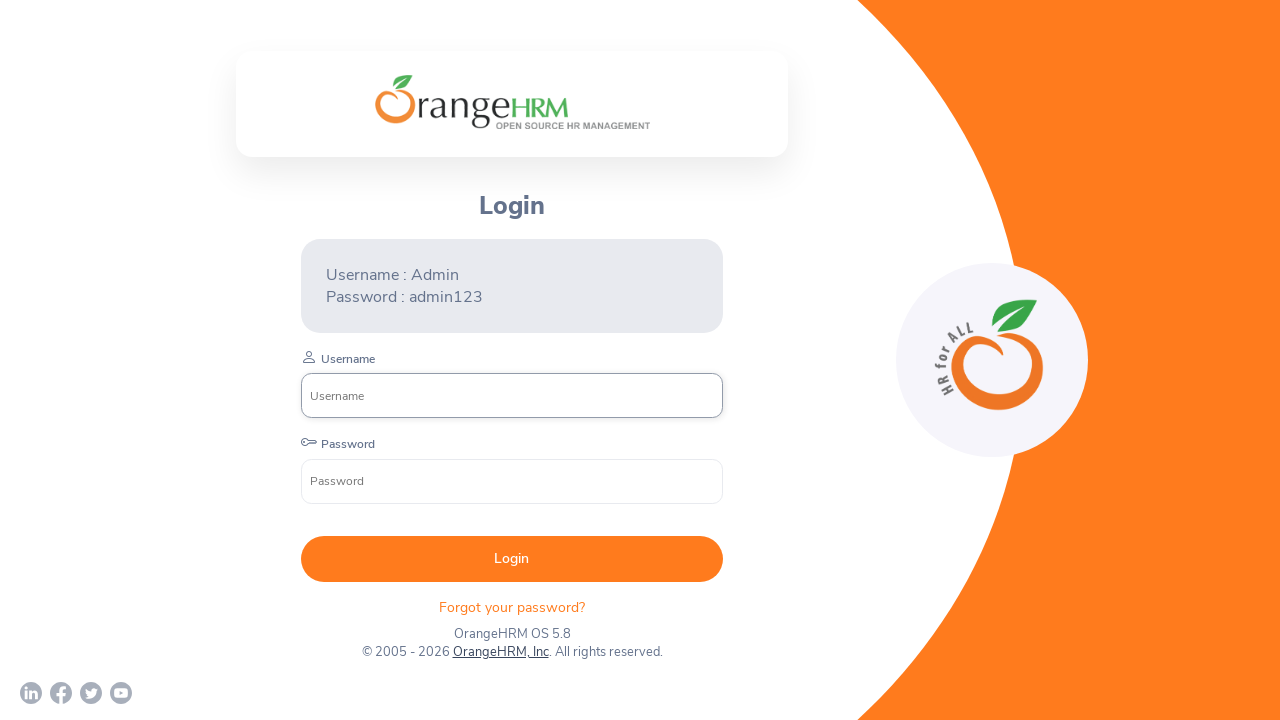

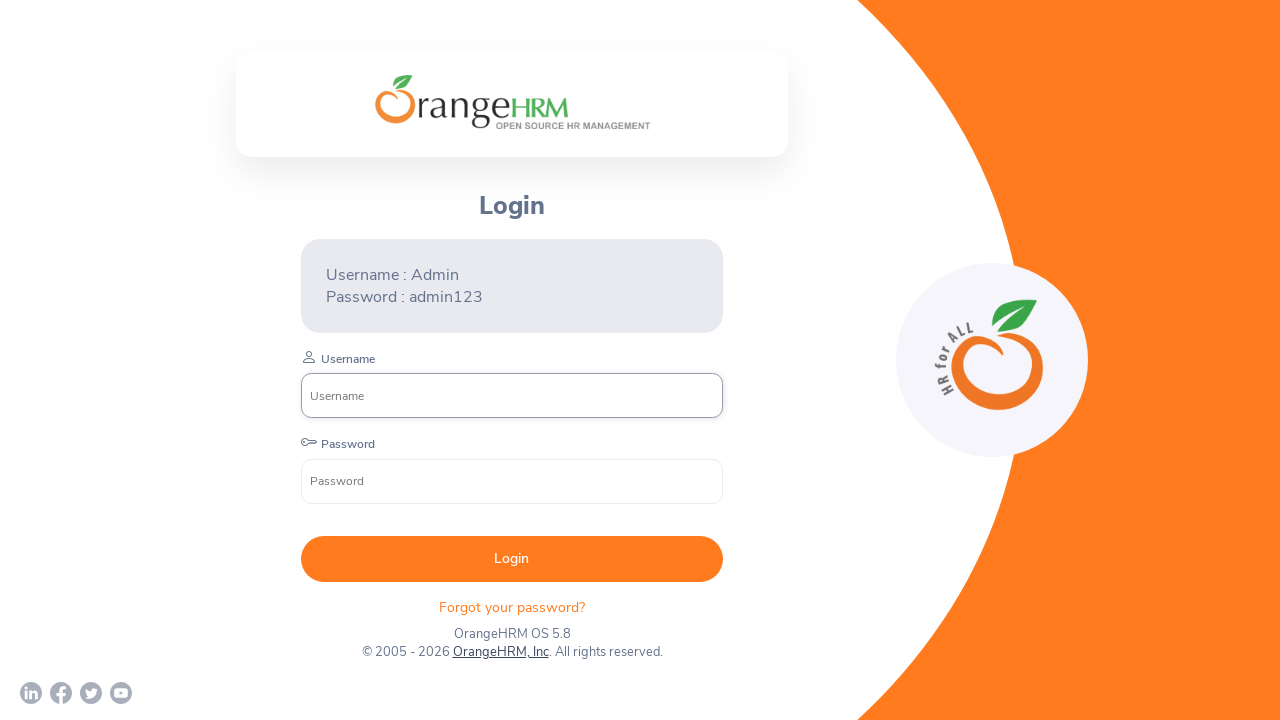